Solves a math problem by reading two numbers from the page, calculating their sum, and selecting the result from a dropdown menu

Starting URL: http://suninjuly.github.io/selects1.html

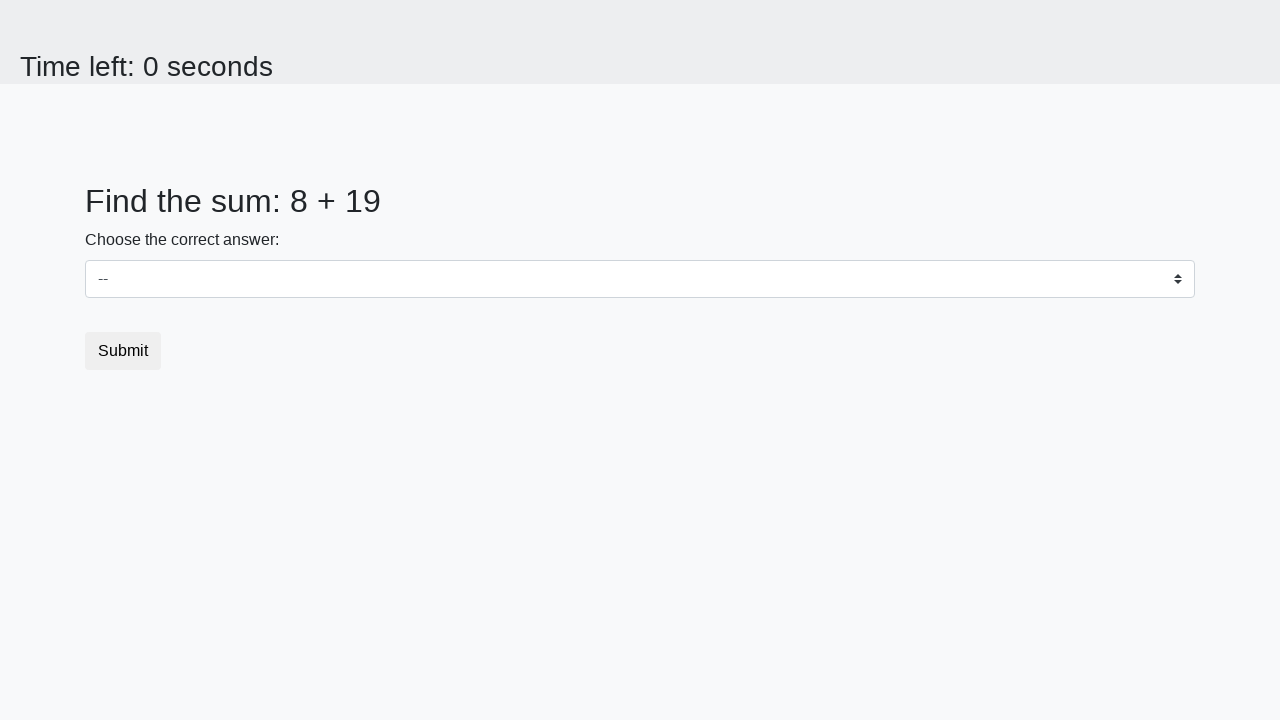

Retrieved first number from #num1 element
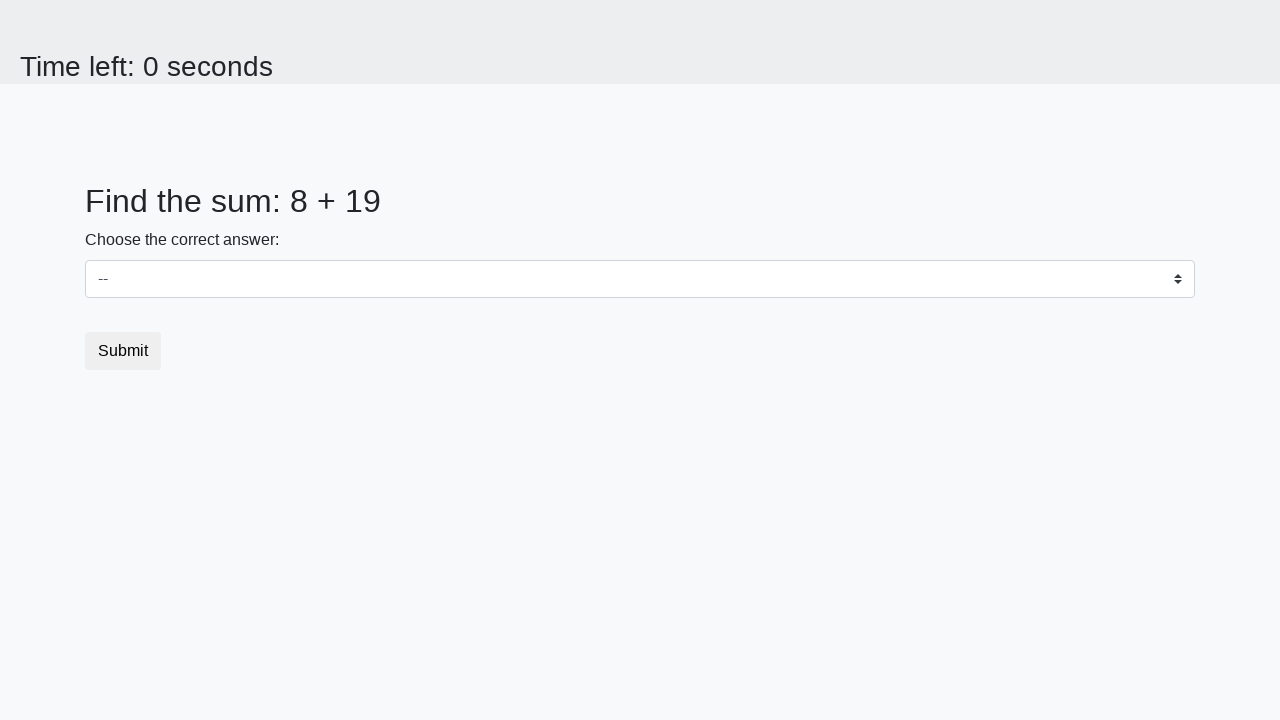

Retrieved second number from #num2 element
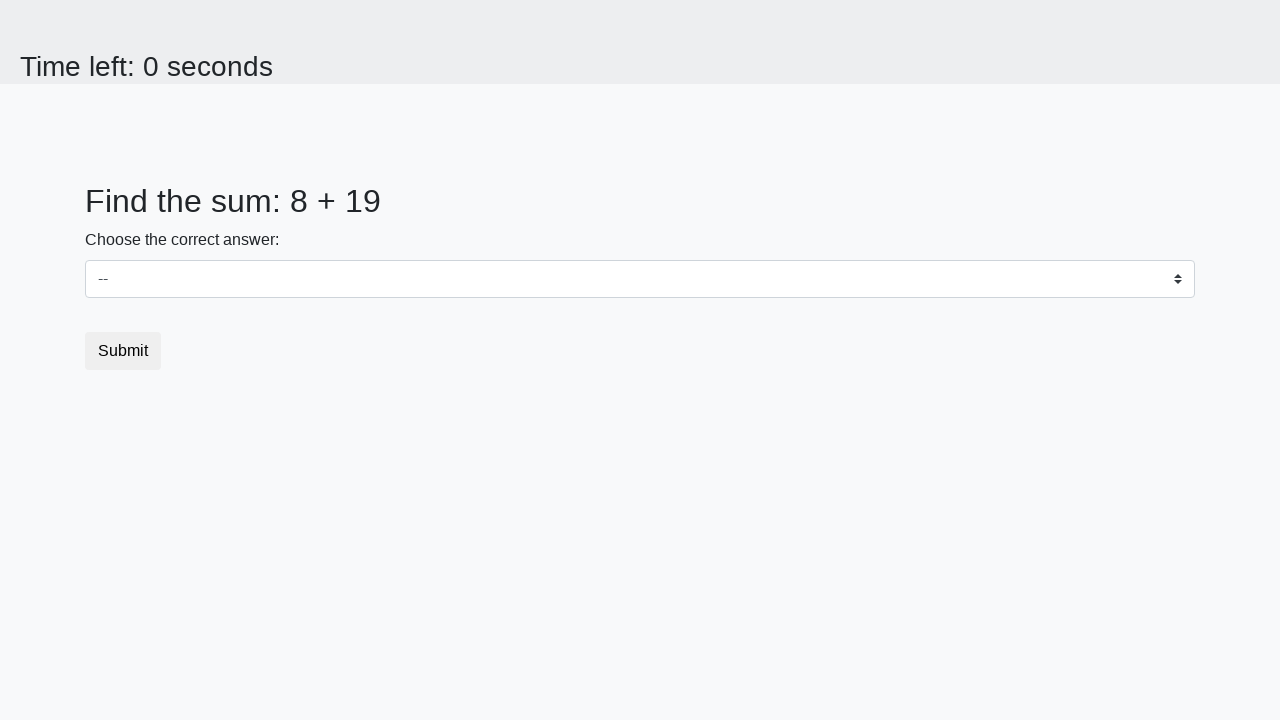

Calculated sum: 8 + 19 = 27
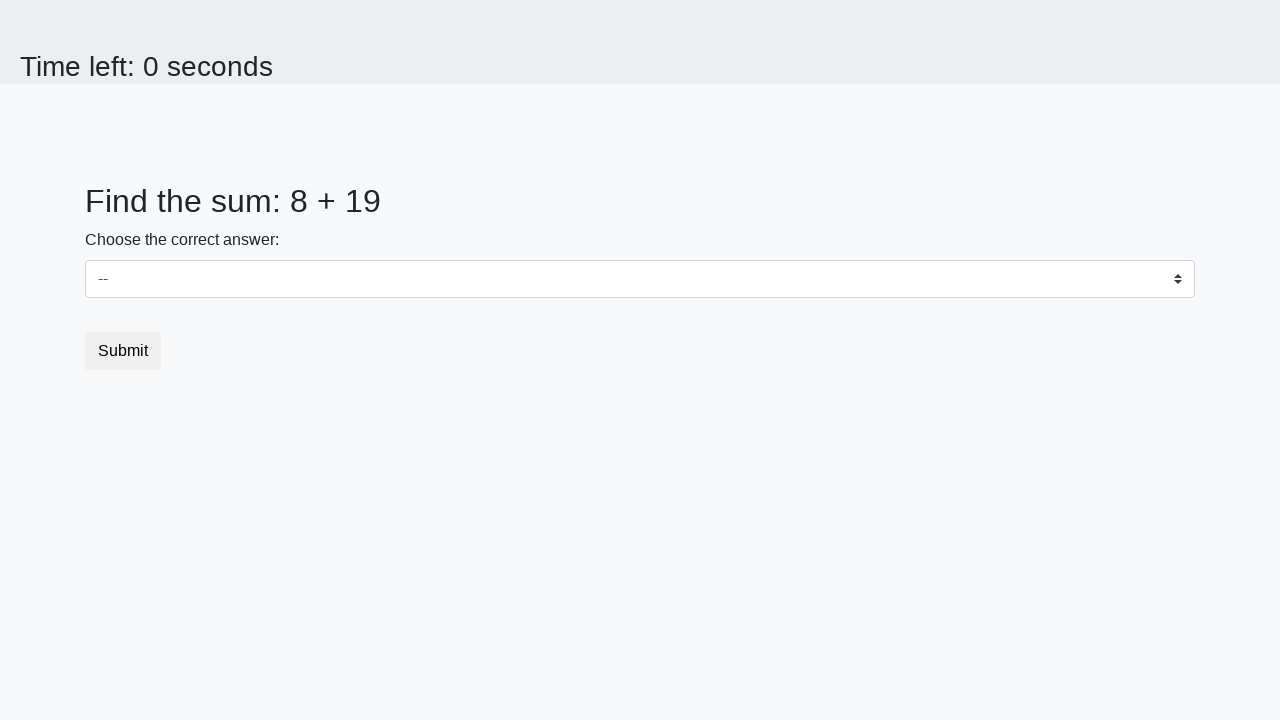

Selected 27 from dropdown menu on select#dropdown
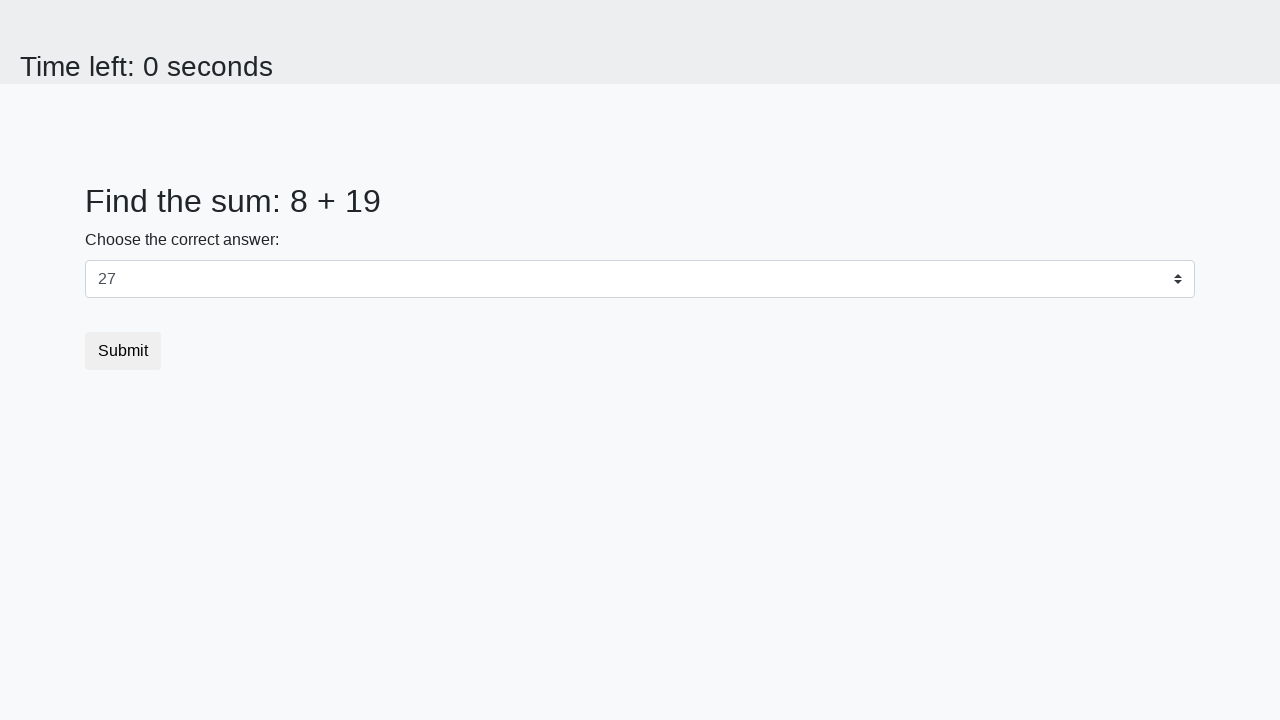

Clicked submit button to submit answer at (123, 351) on button.btn
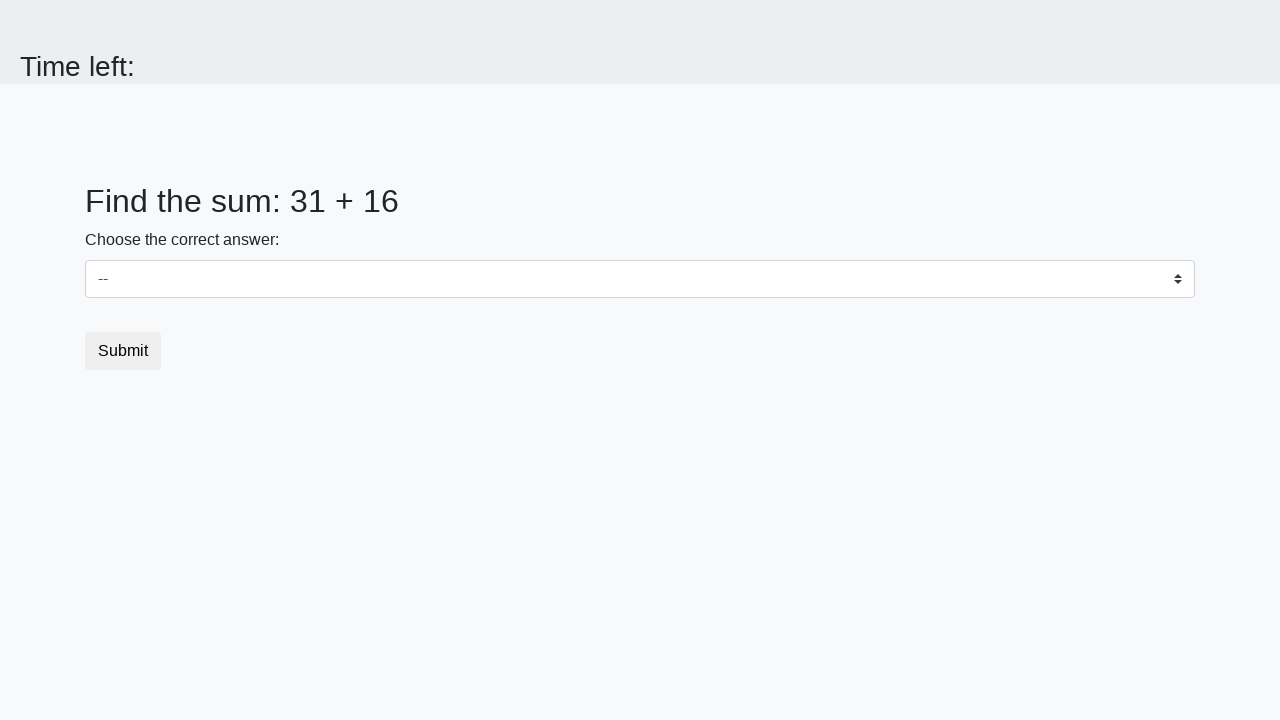

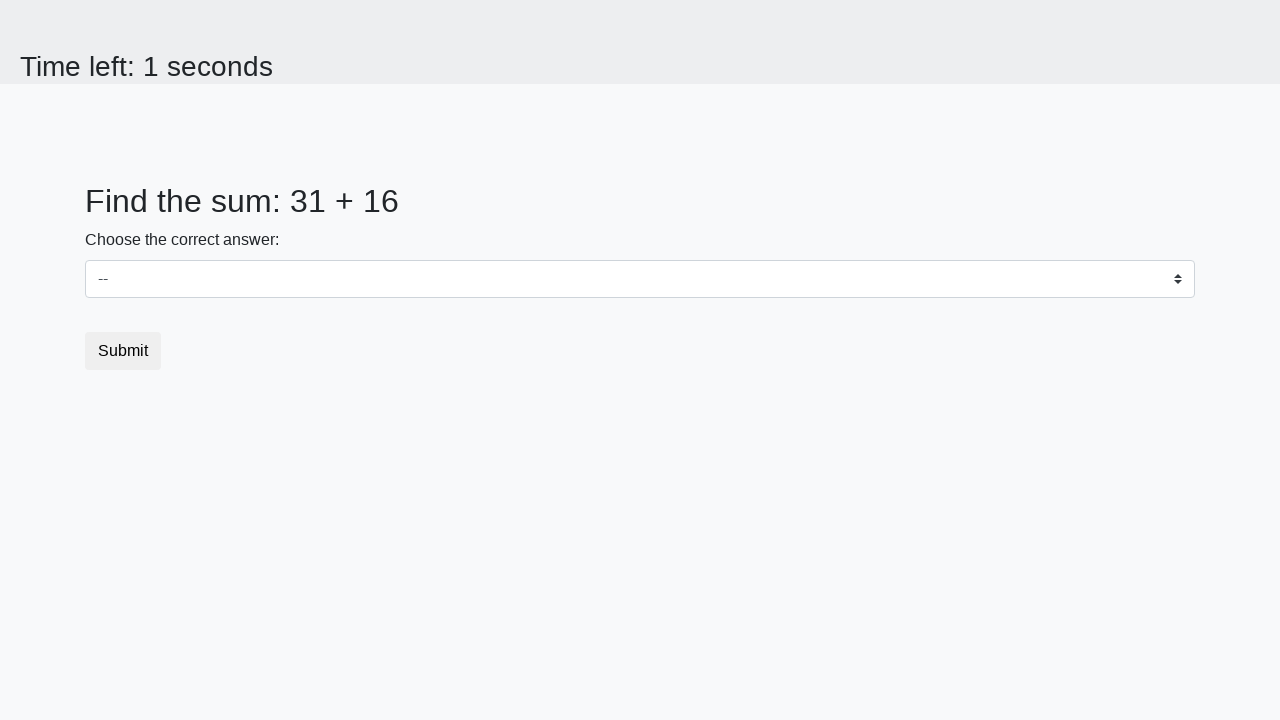